Tests click and drag selection functionality by selecting multiple consecutive elements in a grid

Starting URL: https://jqueryui.com/resources/demos/selectable/display-grid.html

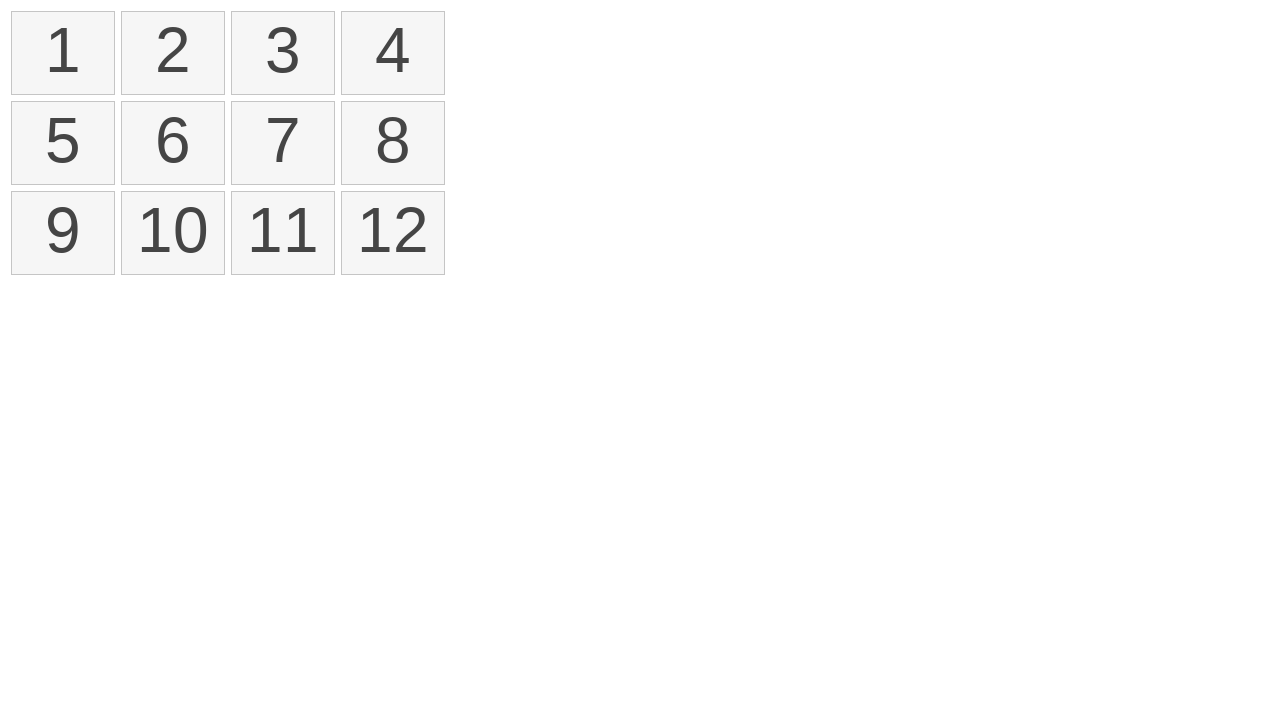

Retrieved all selectable items from grid
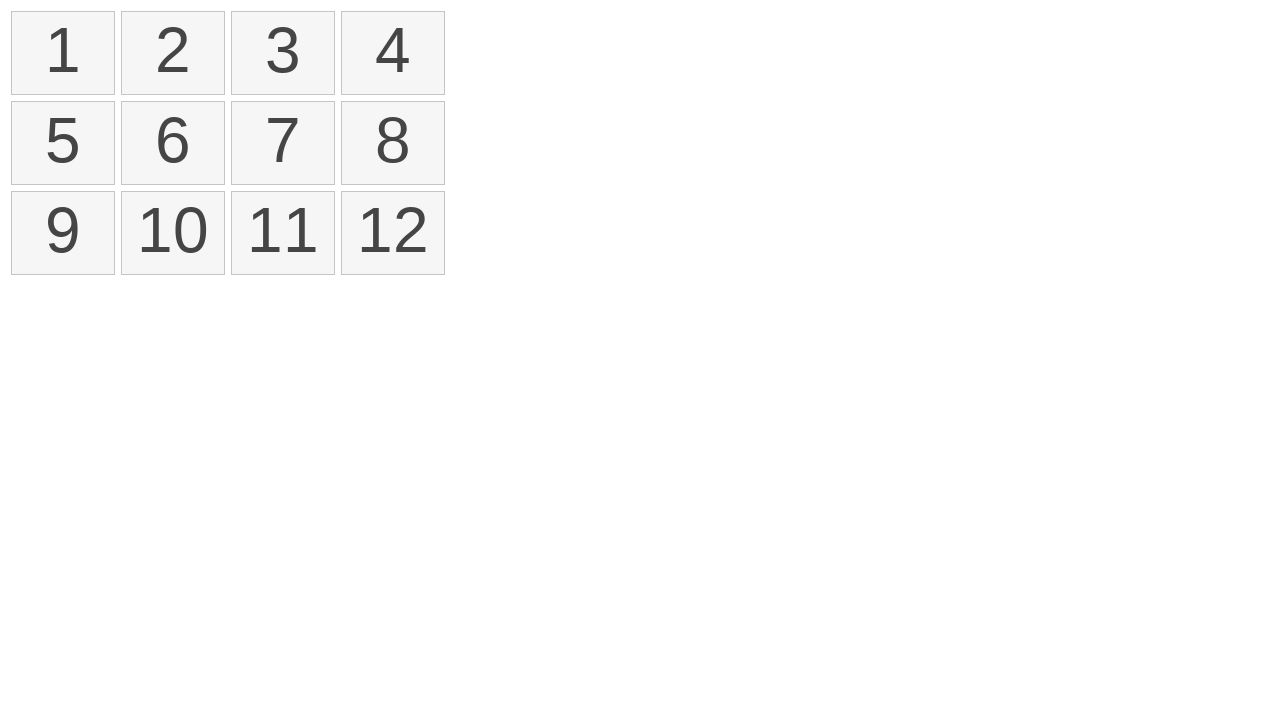

Selected first item from the grid
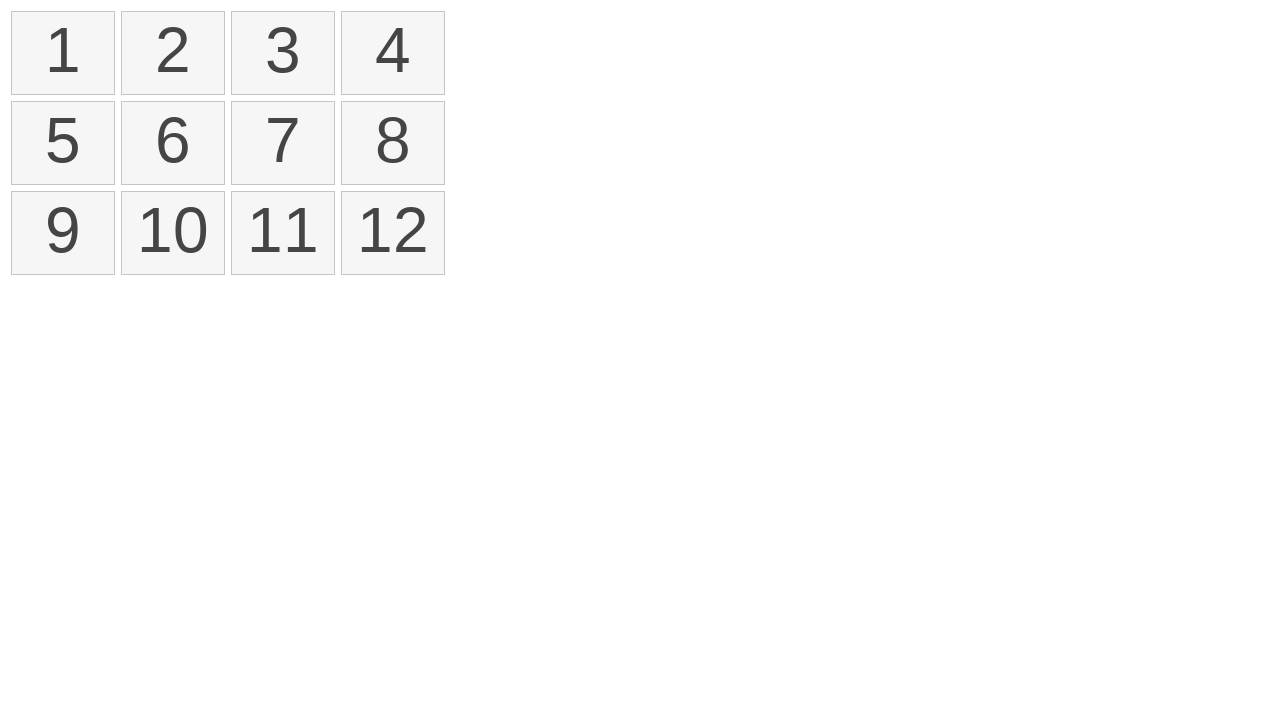

Selected eleventh item as drag destination
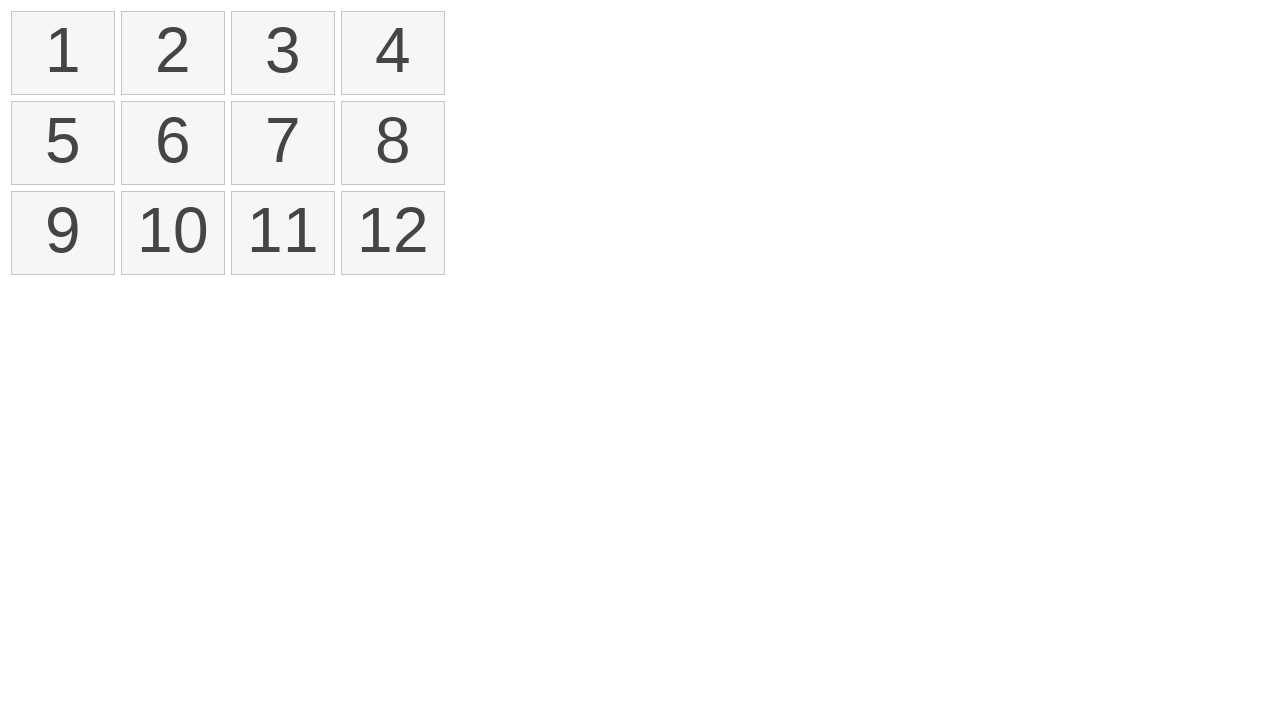

Retrieved bounding box of first item
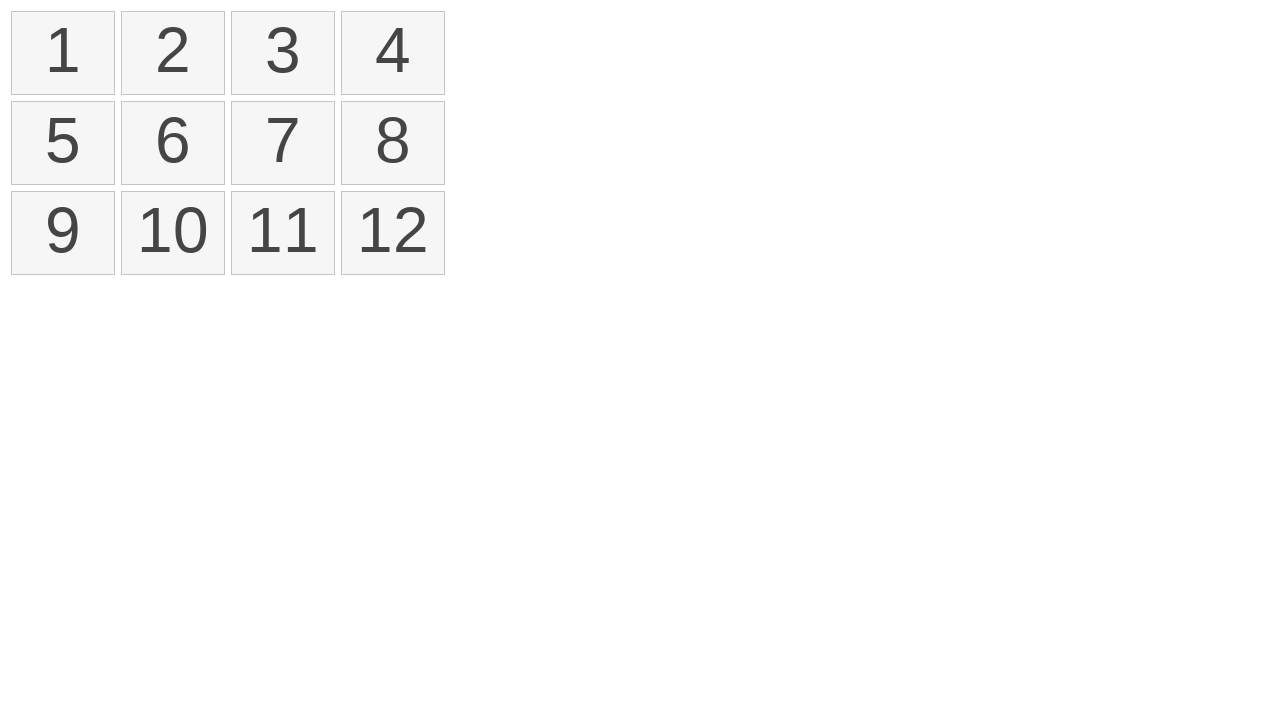

Retrieved bounding box of eleventh item
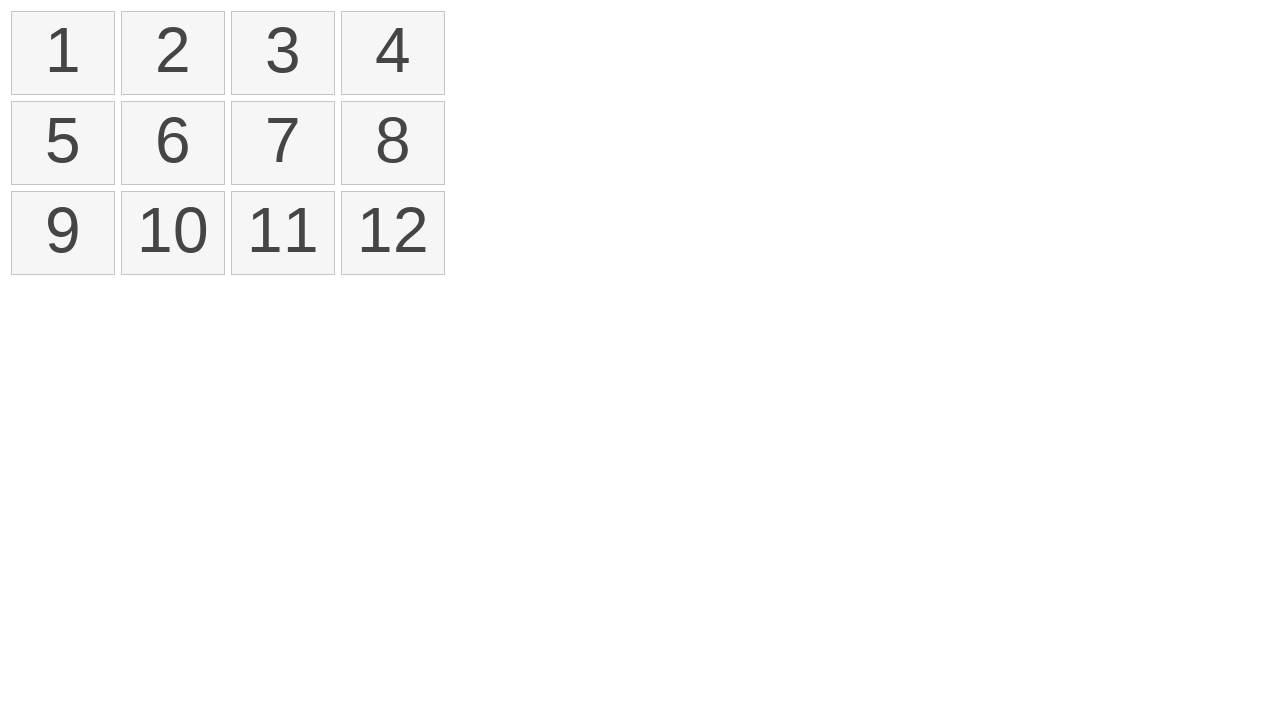

Moved mouse to center of first item at (63, 53)
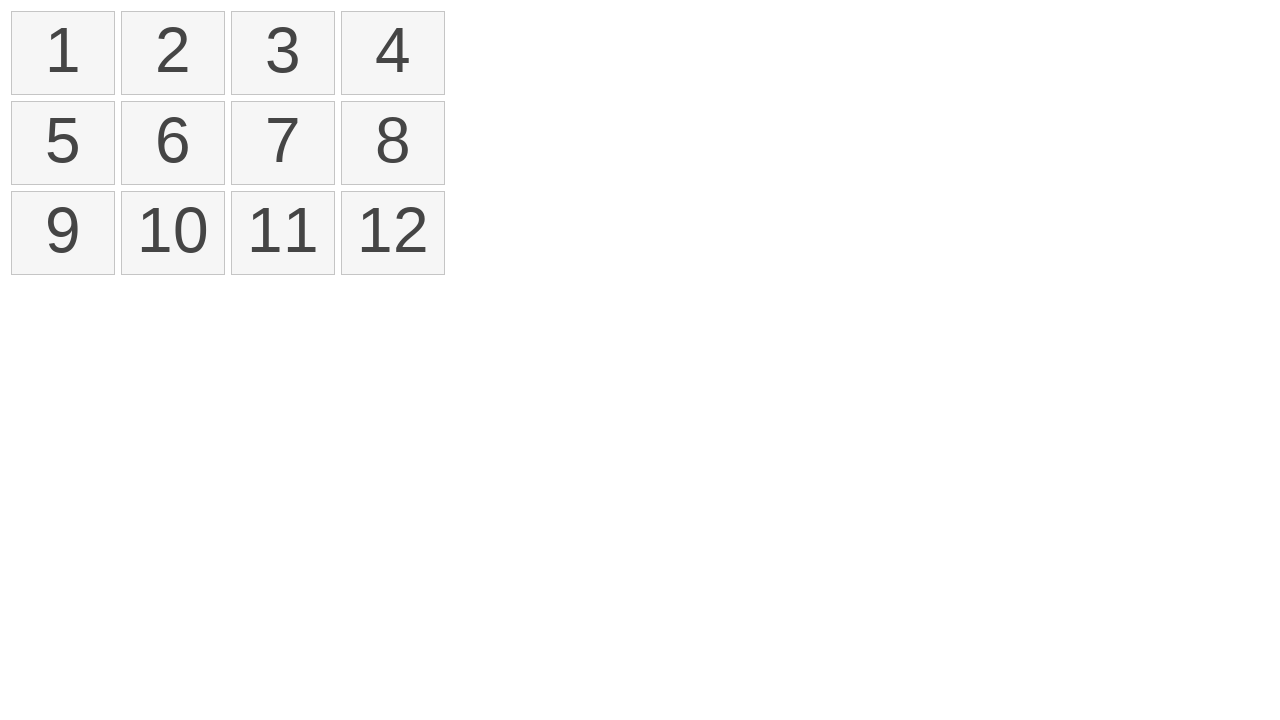

Pressed mouse button down to initiate drag at (63, 53)
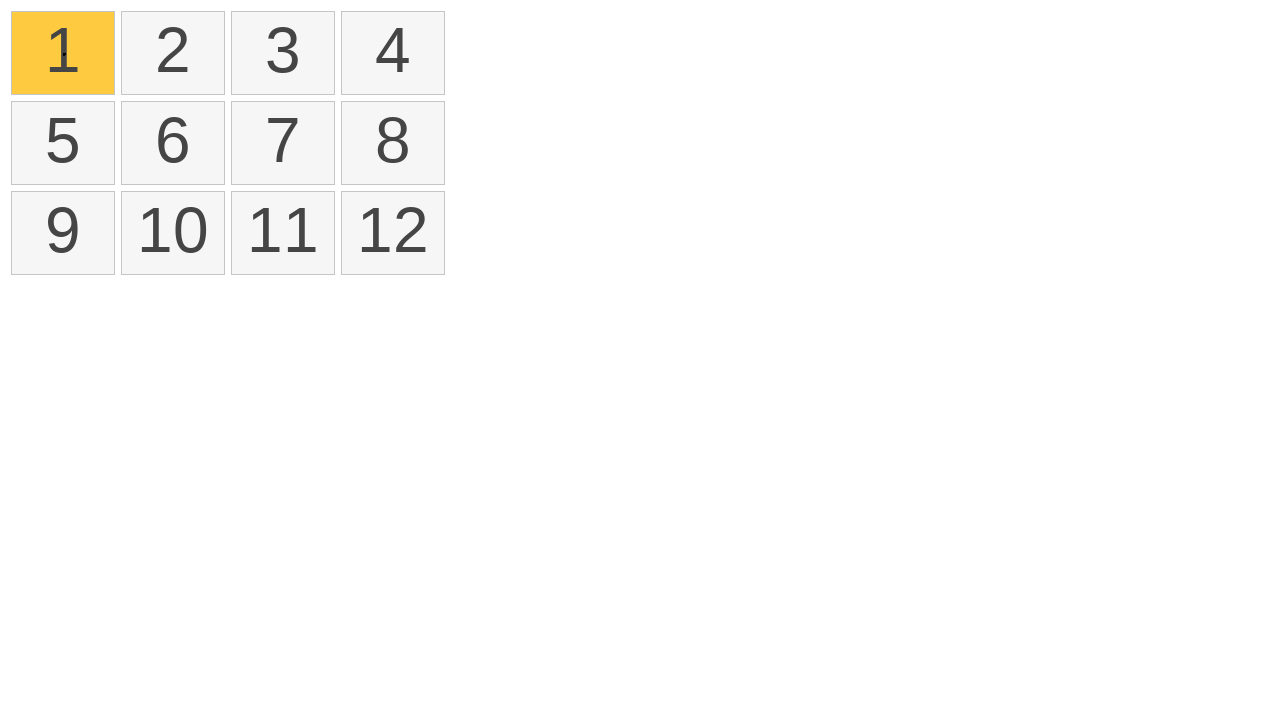

Dragged mouse to center of eleventh item at (283, 233)
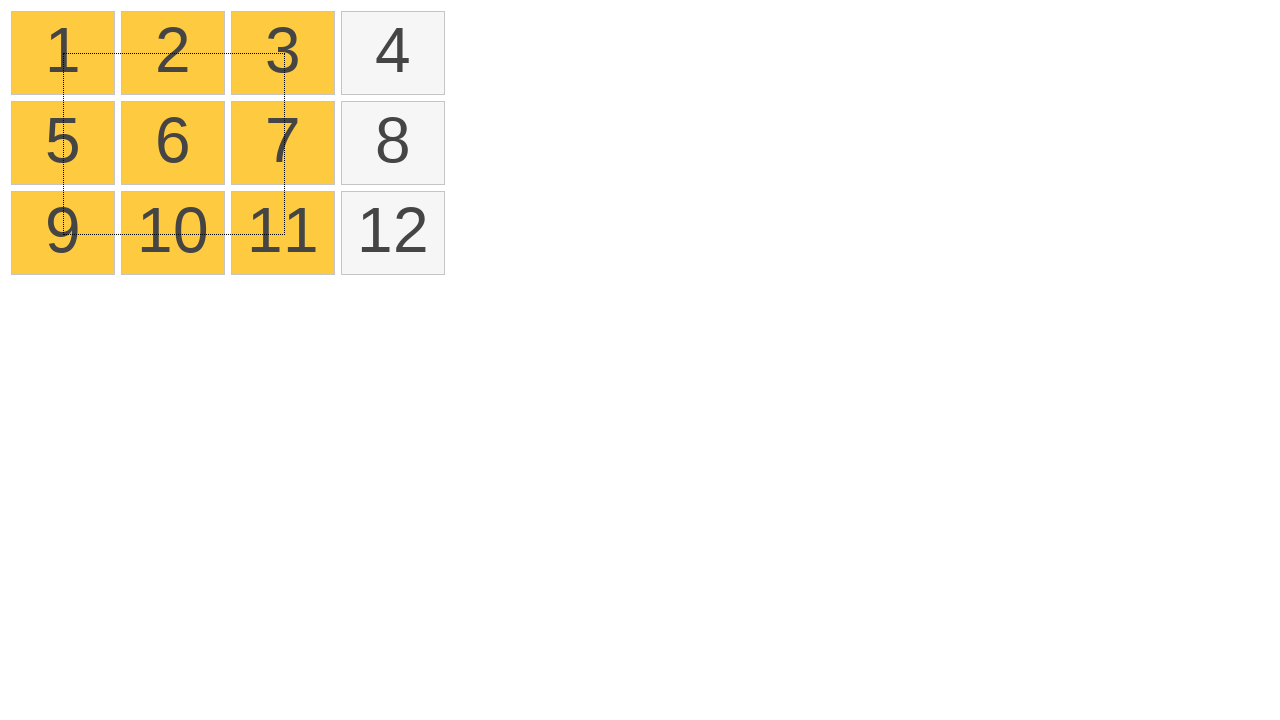

Released mouse button to complete drag selection at (283, 233)
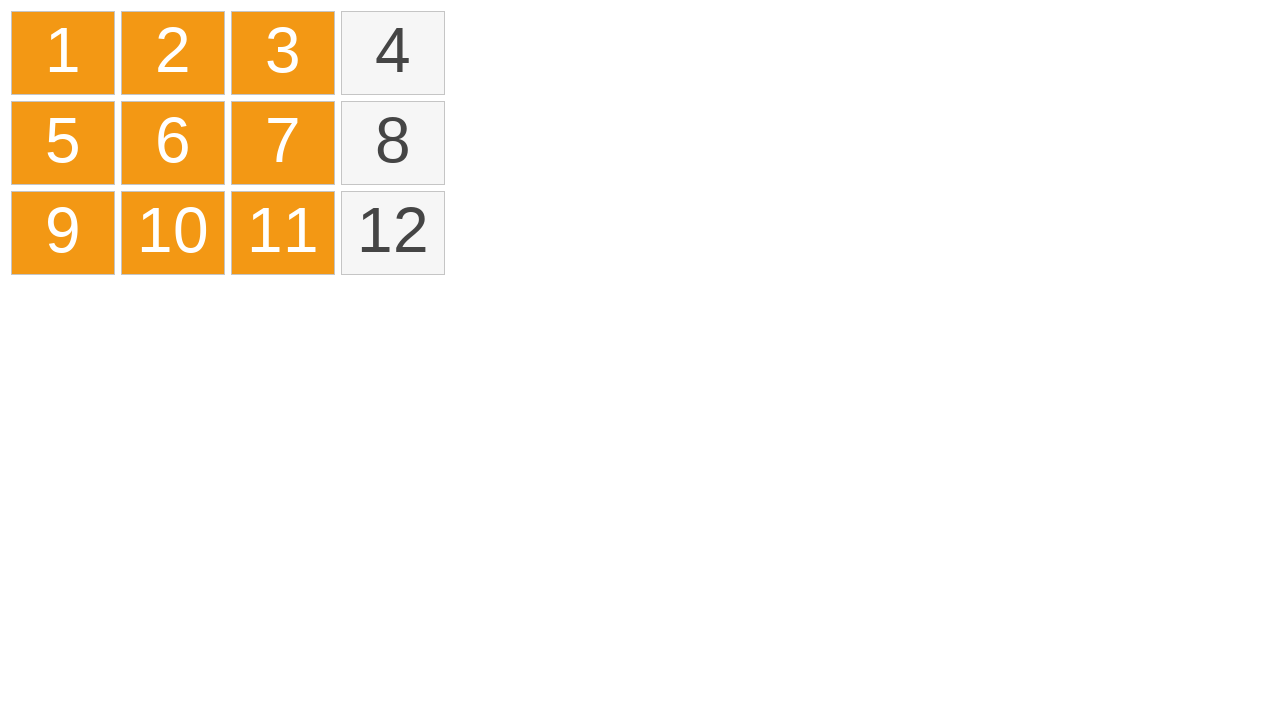

Located all selected items in the grid
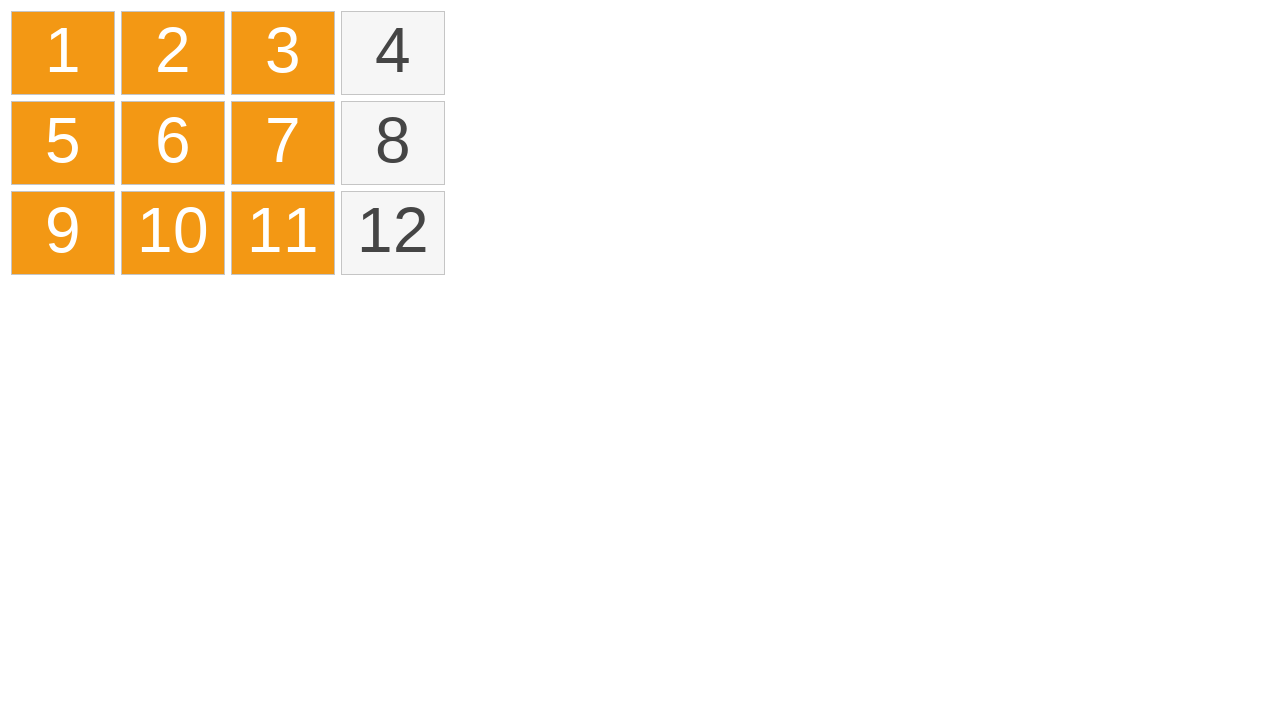

Verified that 9 items are selected after drag operation
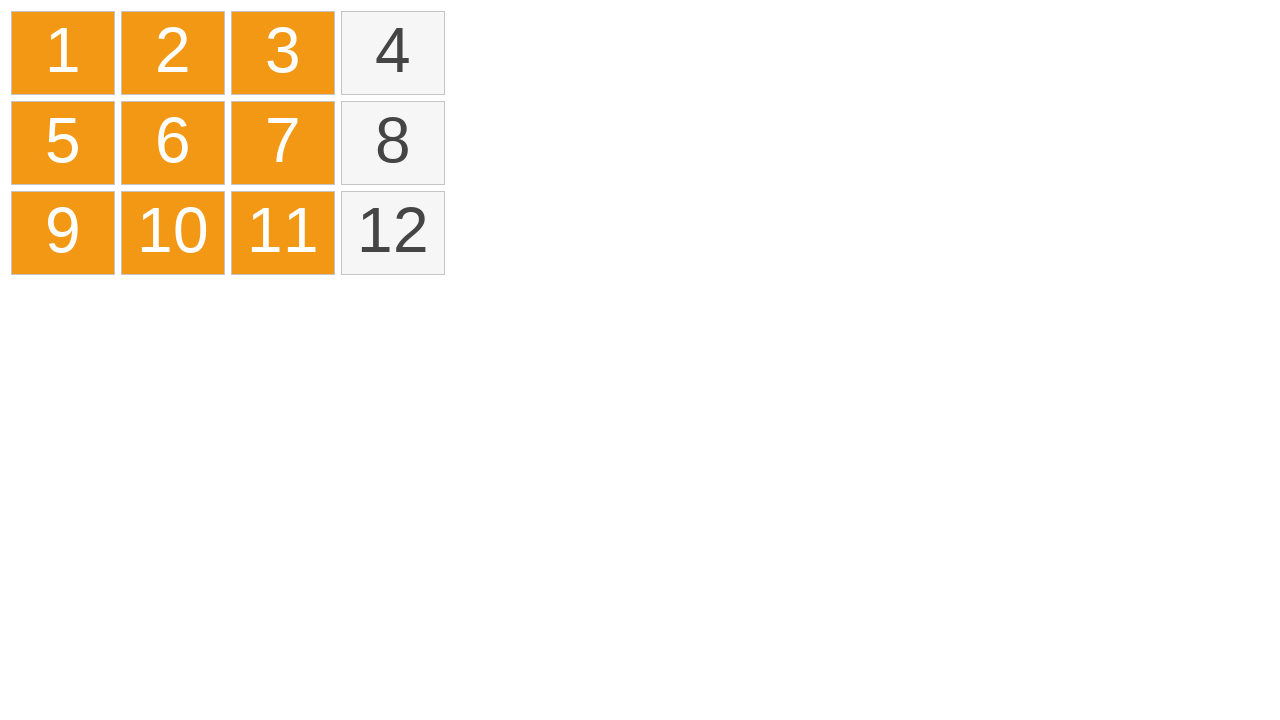

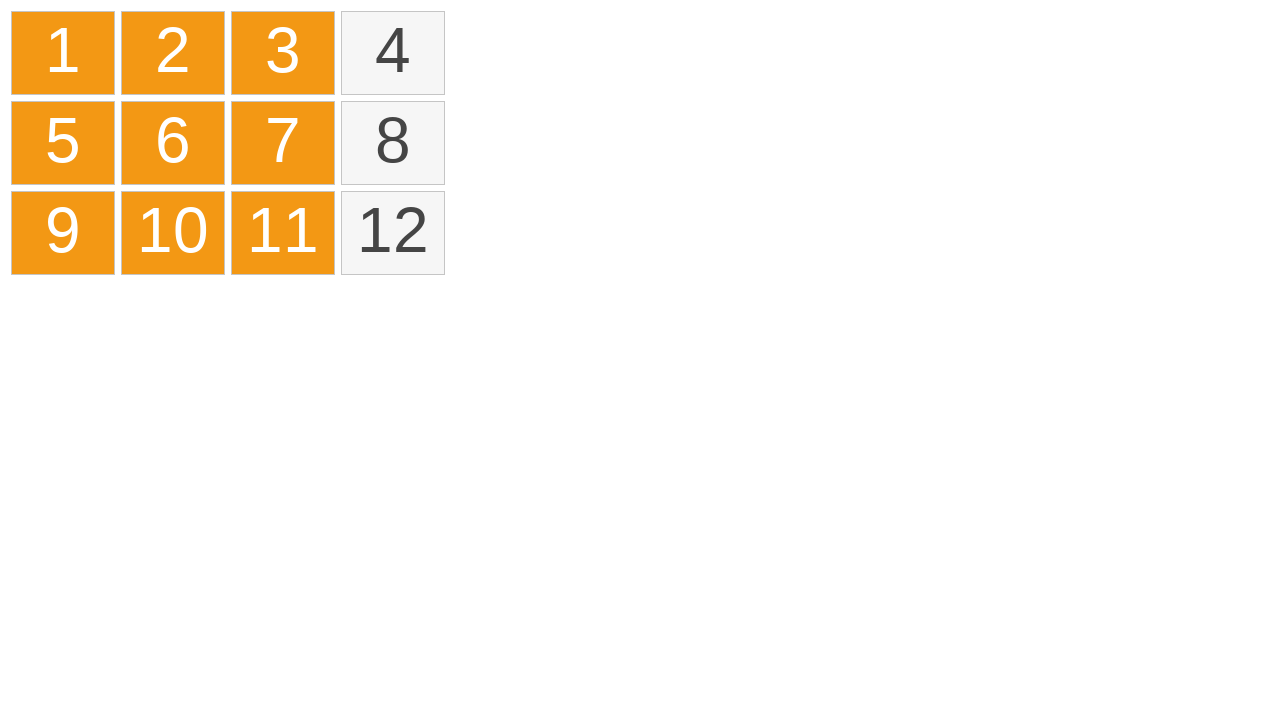